Tests checkbox functionality by interacting with two checkboxes - clicking checkbox1, verifying it's selected, and ensuring checkbox2 is also selected by clicking it if needed.

Starting URL: https://practice.expandtesting.com/checkboxes

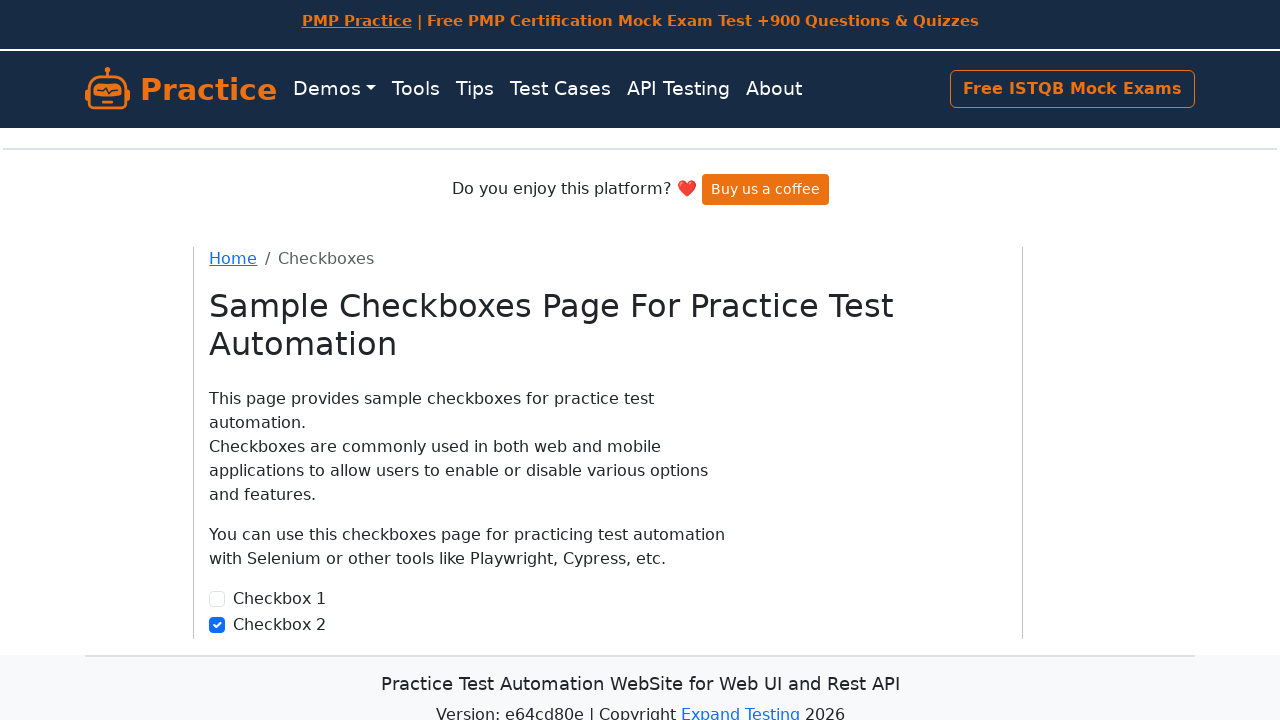

Clicked checkbox1 at (217, 599) on input#checkbox1
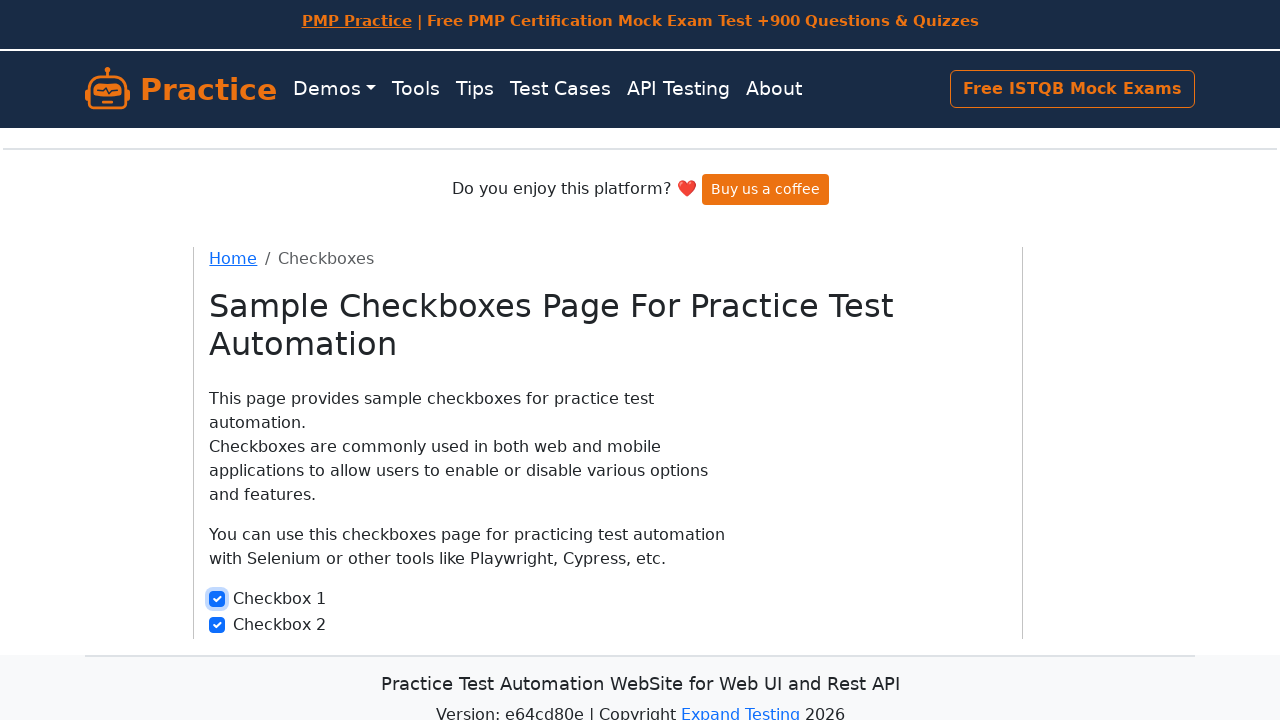

Verified checkbox1 is selected
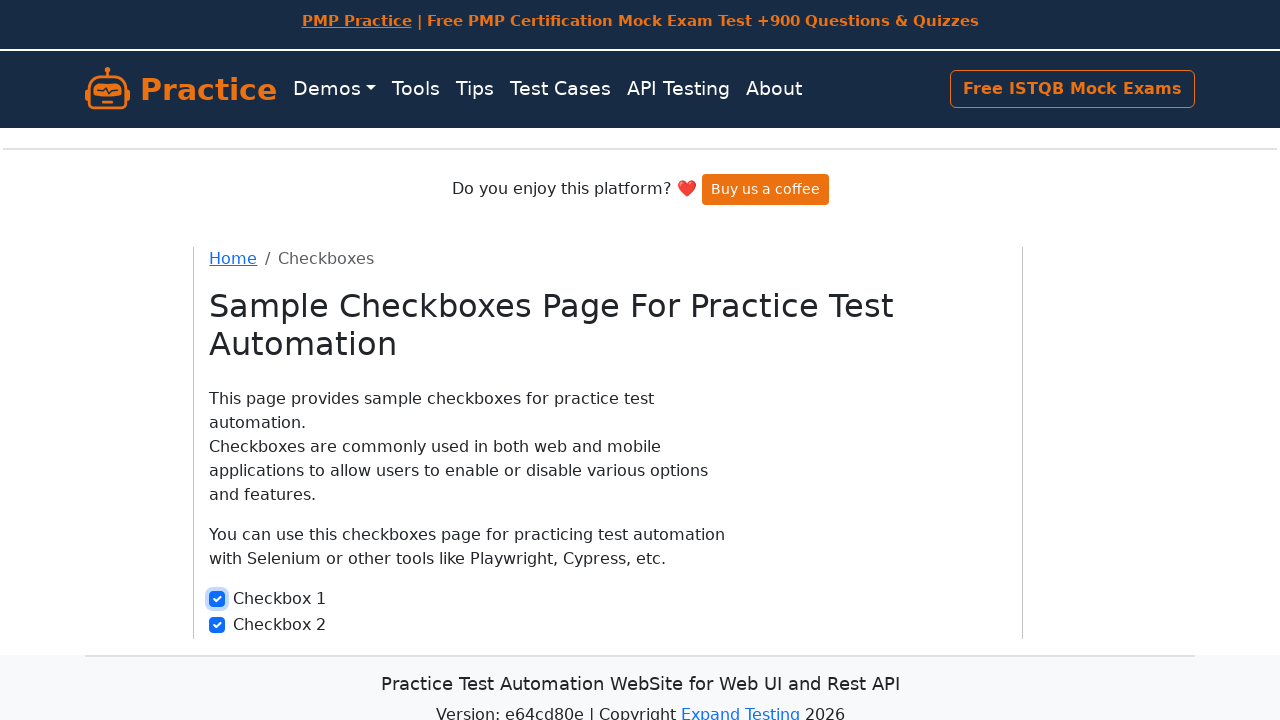

Verified checkbox2 is already selected
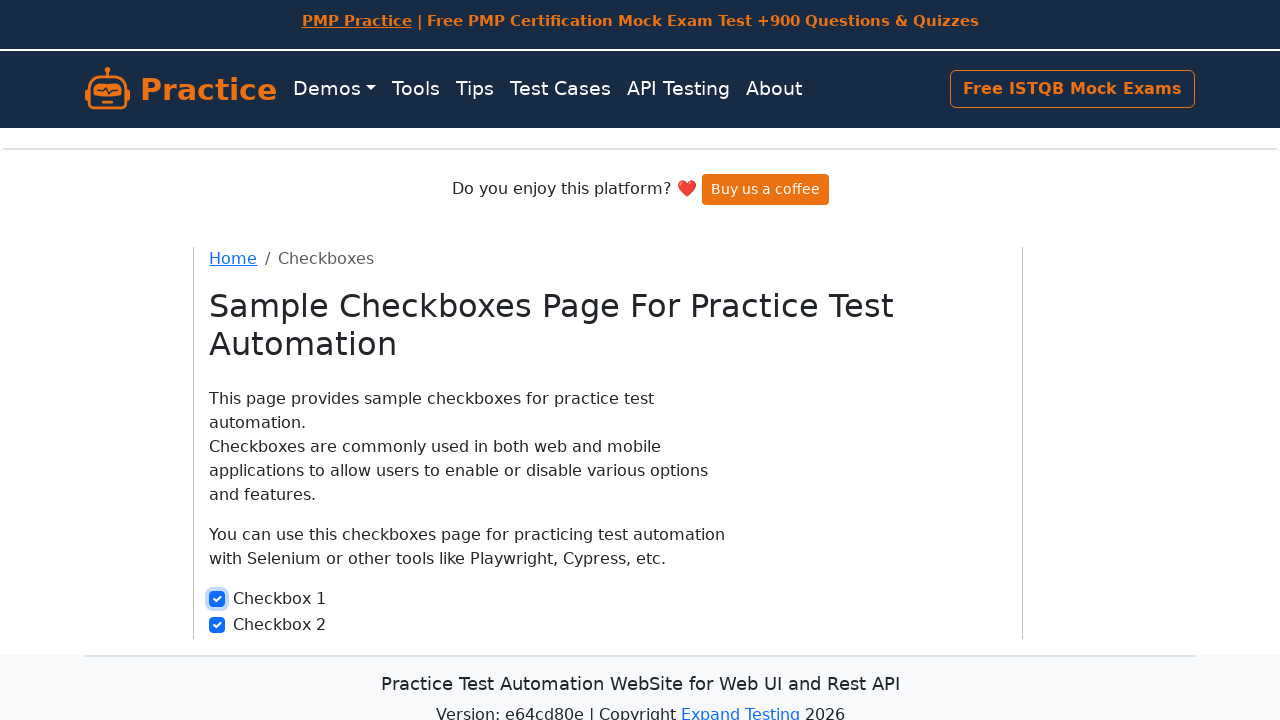

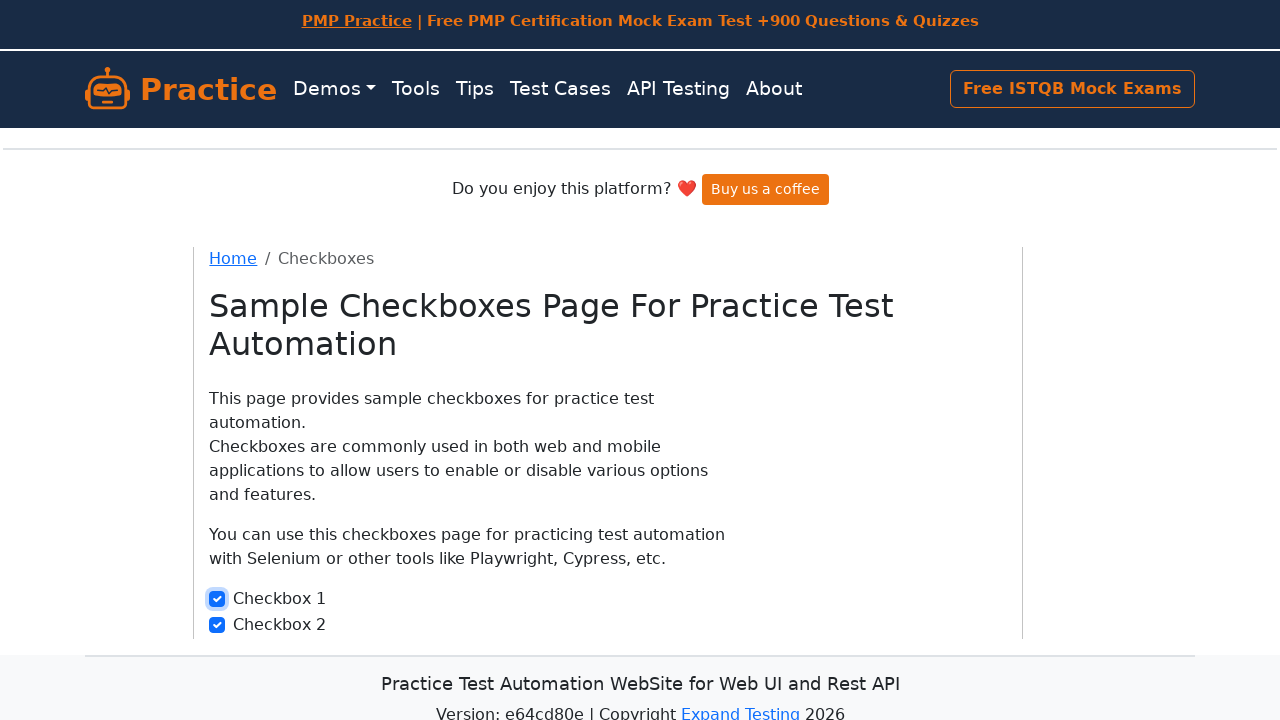